Tests static dropdown functionality by selecting options using different methods: by index, by visible text, and by value

Starting URL: https://rahulshettyacademy.com/dropdownsPractise/

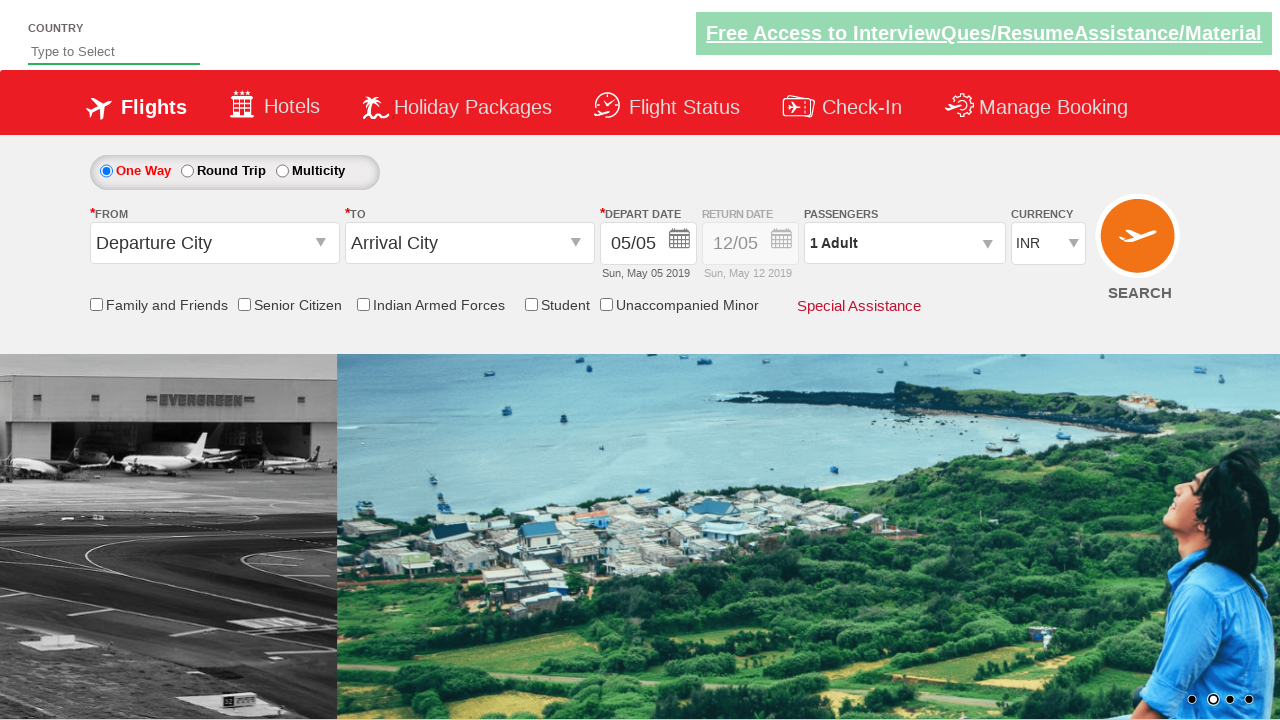

Navigated to dropdowns practice page
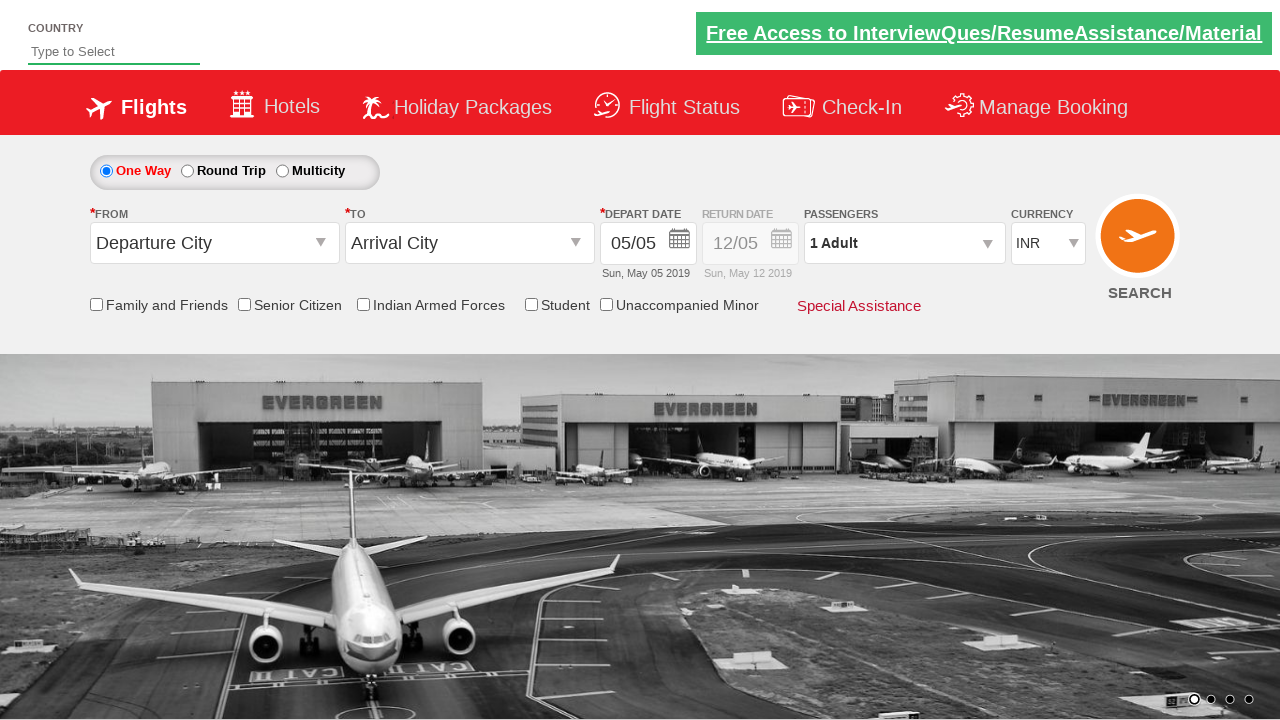

Selected currency dropdown option by index 3 on #ctl00_mainContent_DropDownListCurrency
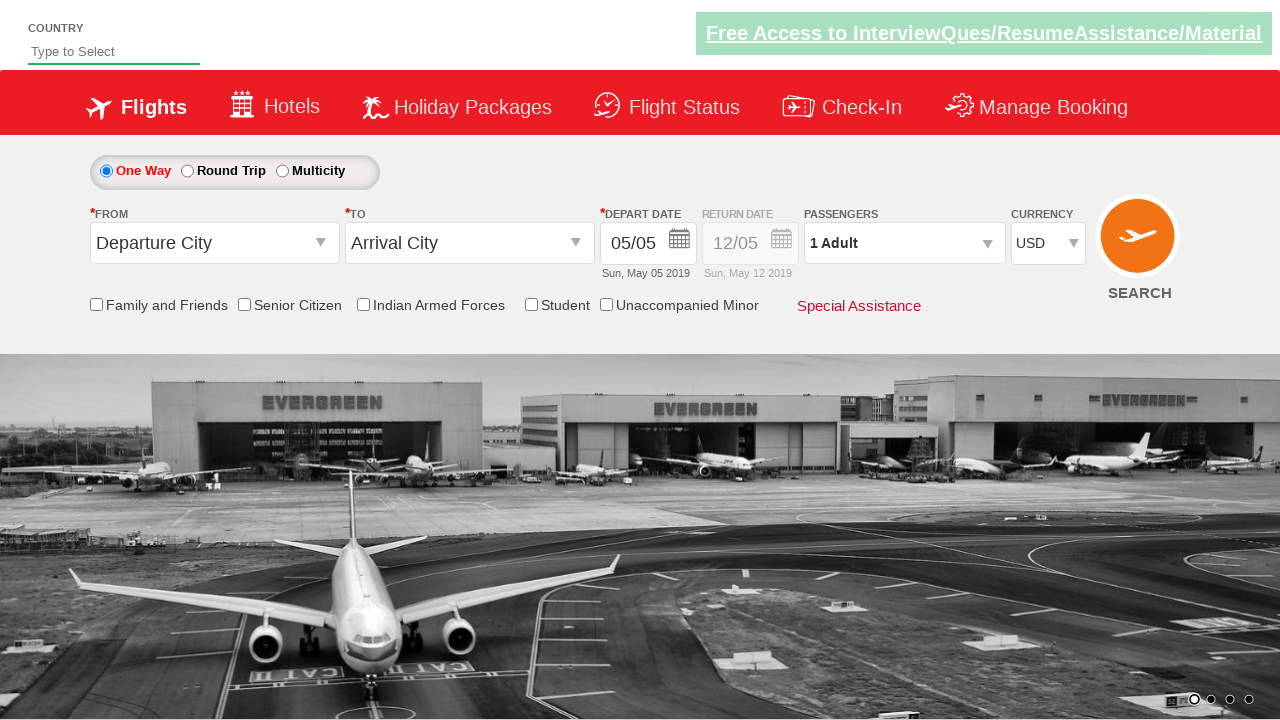

Selected currency dropdown option 'AED' by visible text on #ctl00_mainContent_DropDownListCurrency
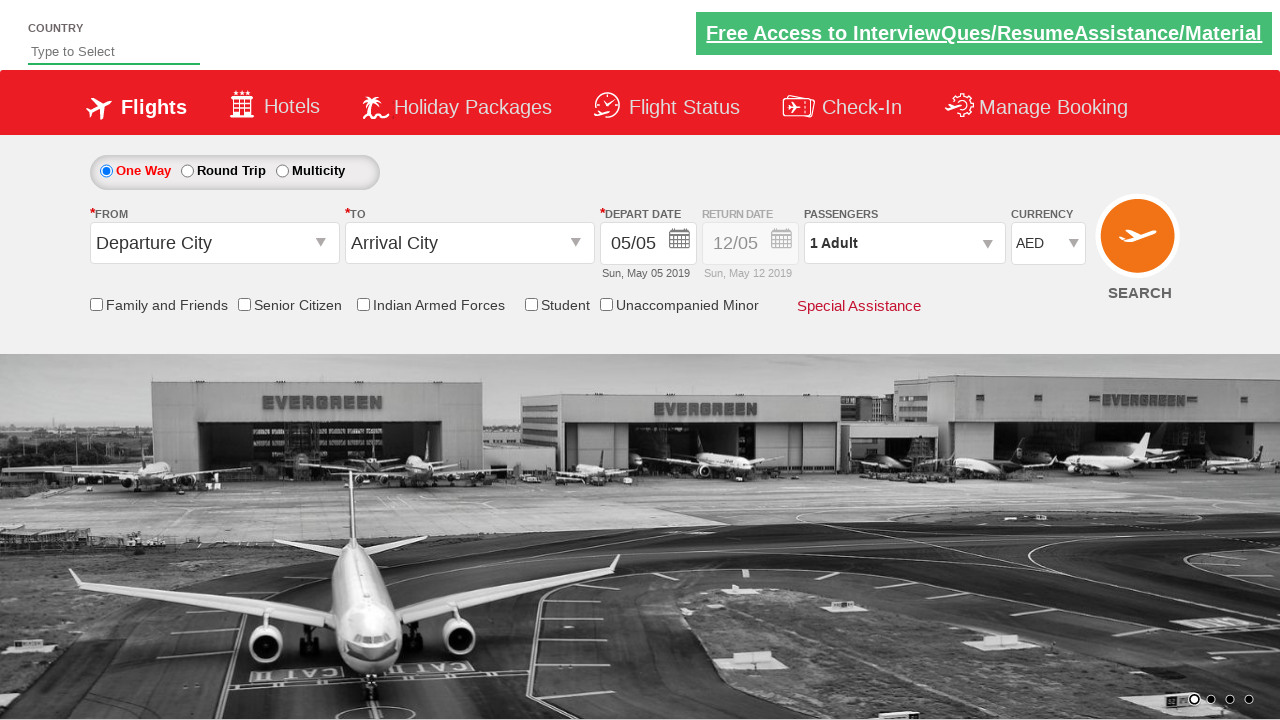

Selected currency dropdown option 'INR' by value on #ctl00_mainContent_DropDownListCurrency
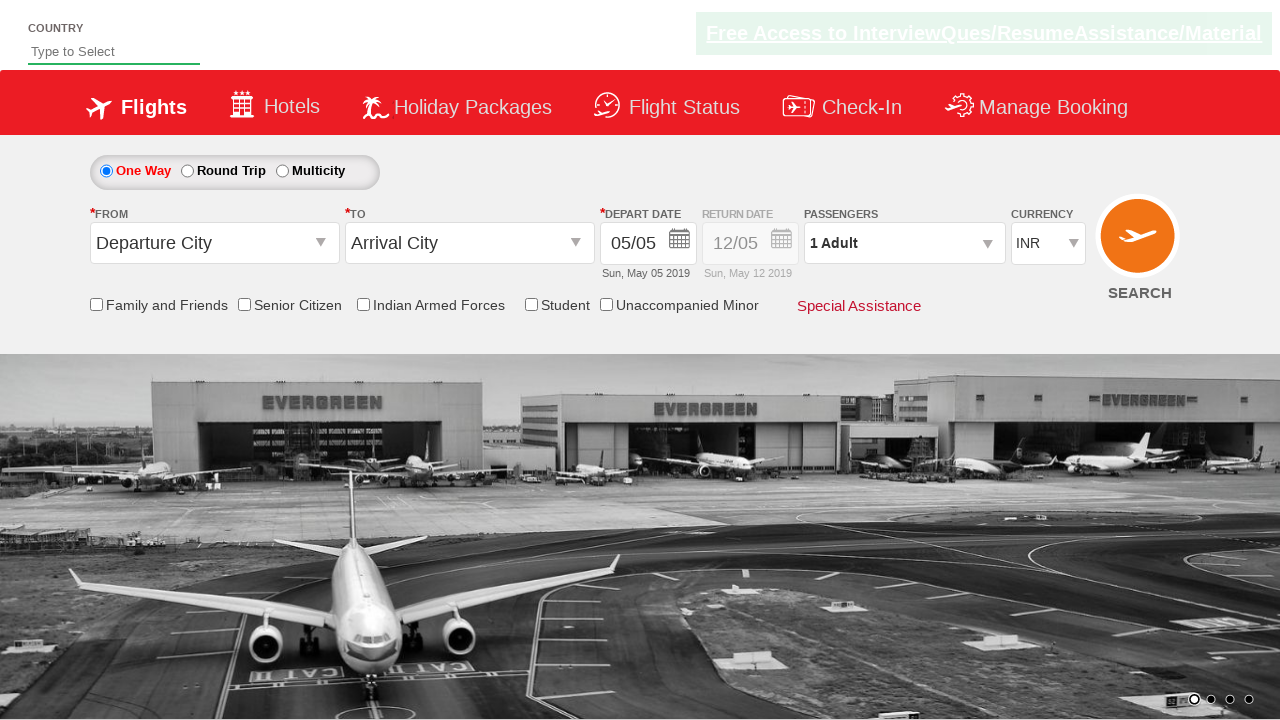

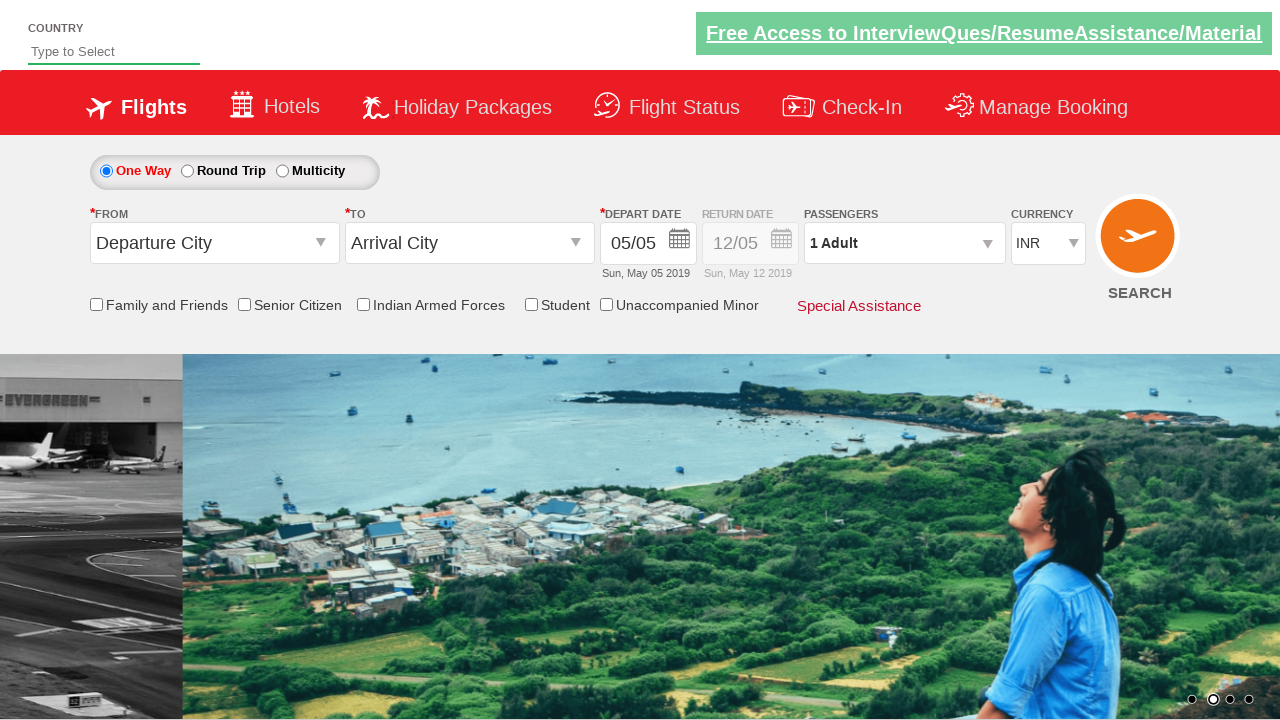